Tests that the currently applied filter is highlighted in the navigation

Starting URL: https://demo.playwright.dev/todomvc

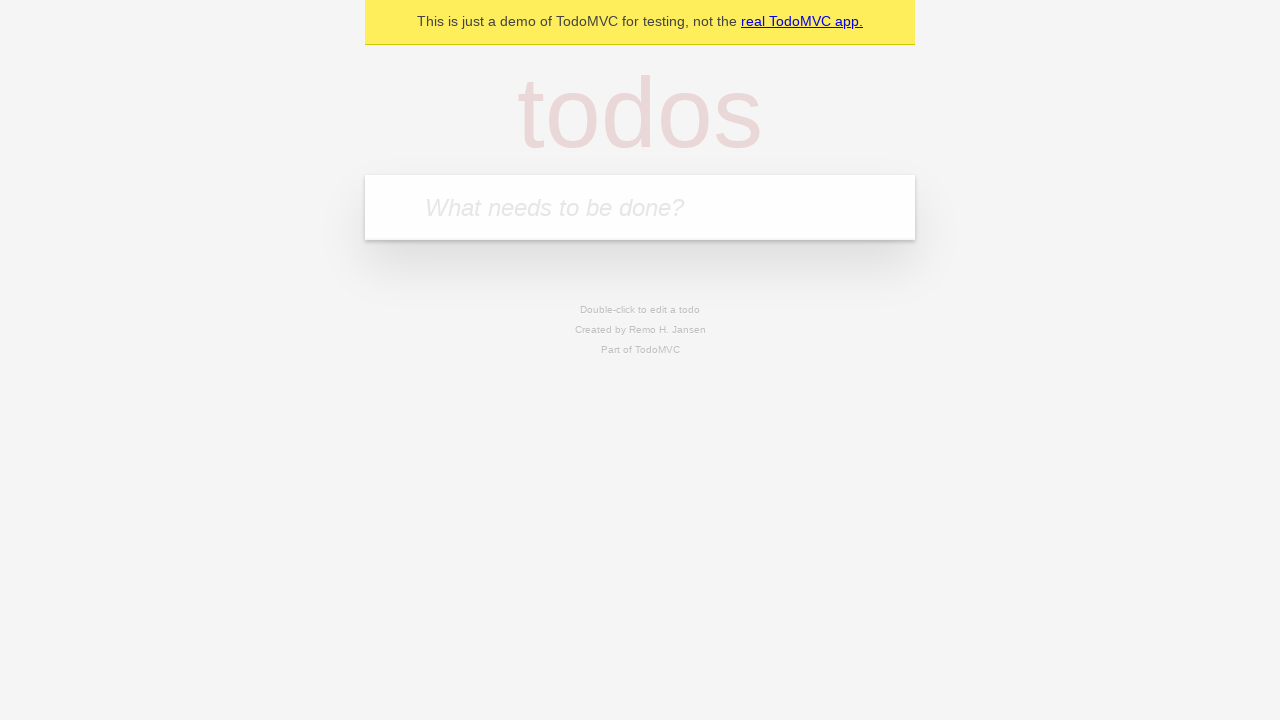

Filled todo input with 'buy some cheese' on internal:attr=[placeholder="What needs to be done?"i]
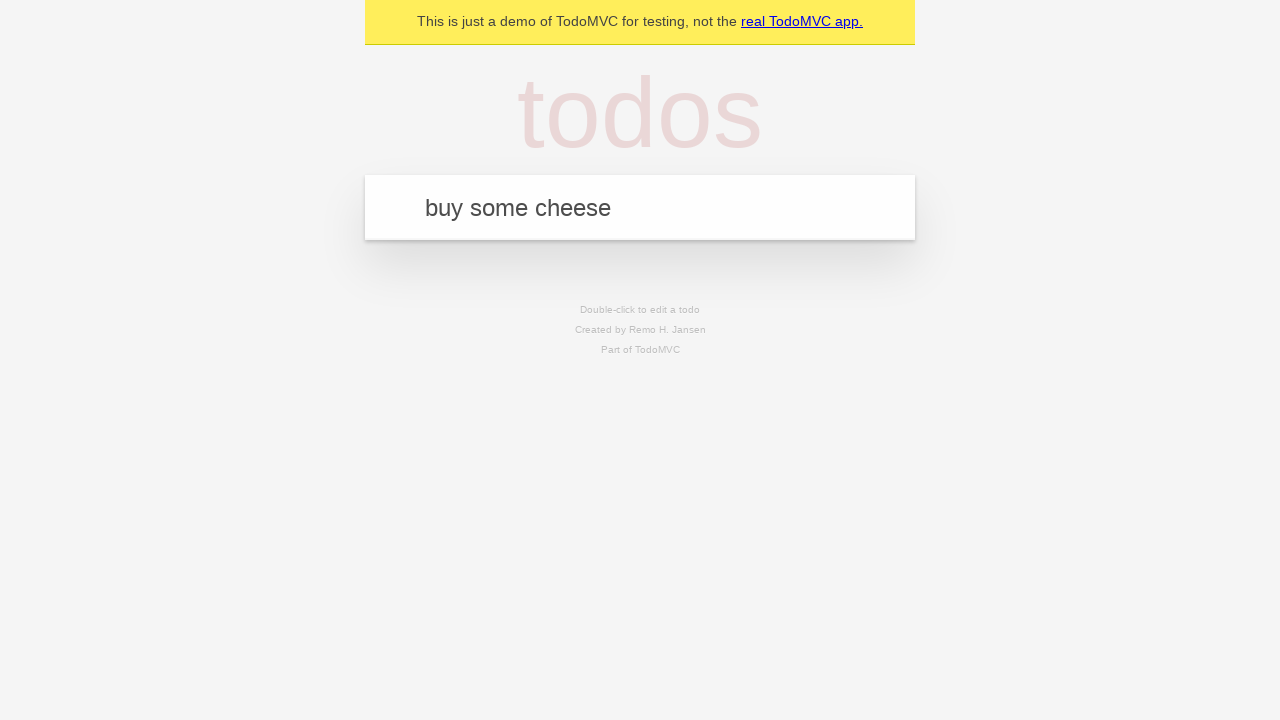

Pressed Enter to create first todo on internal:attr=[placeholder="What needs to be done?"i]
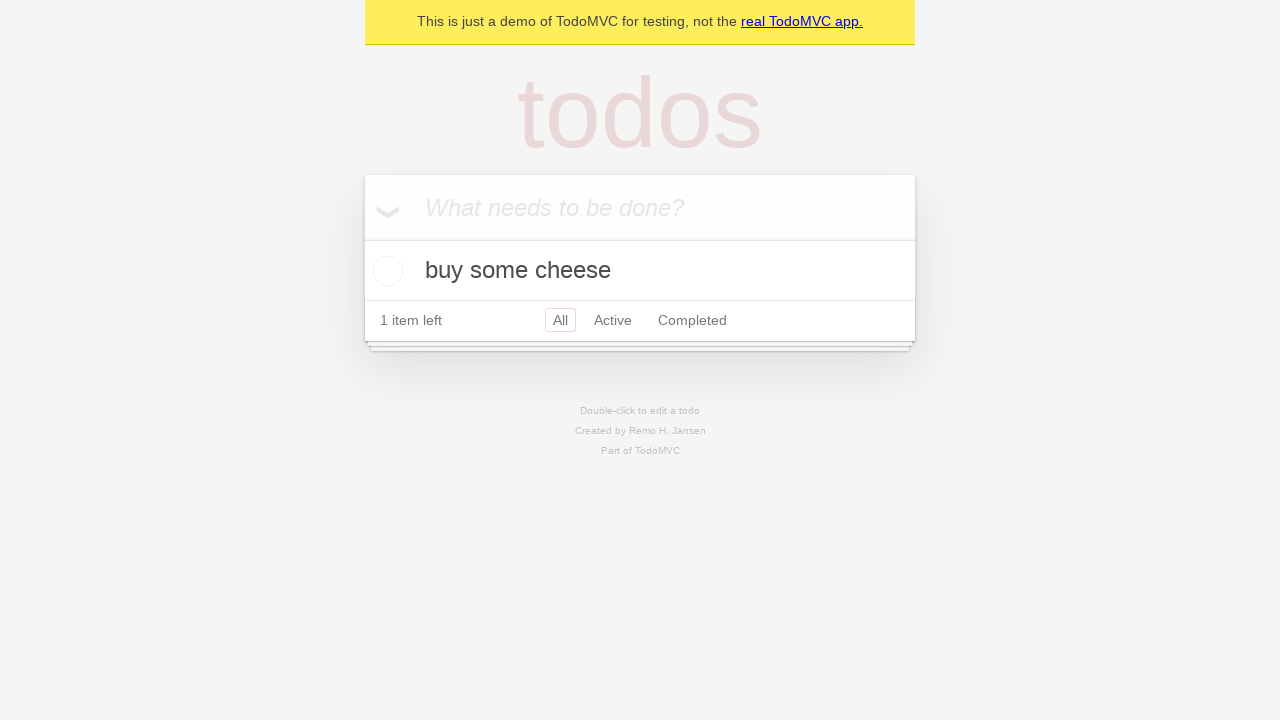

Filled todo input with 'feed the cat' on internal:attr=[placeholder="What needs to be done?"i]
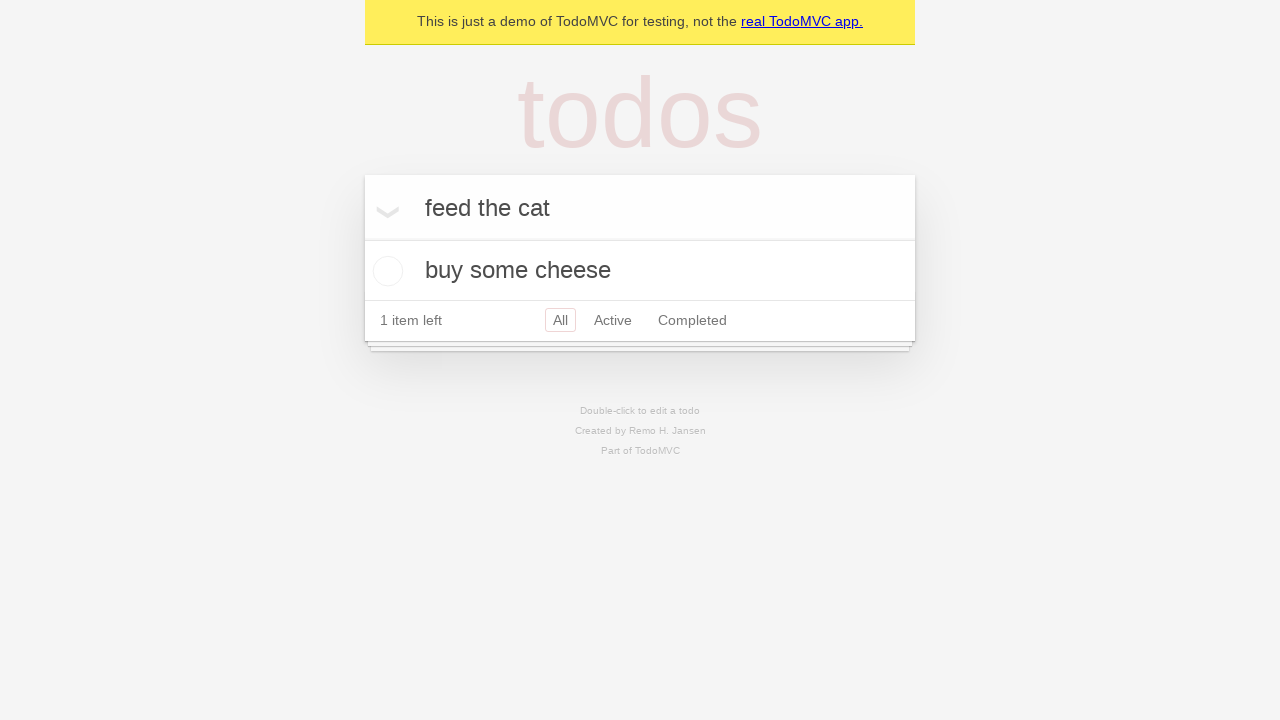

Pressed Enter to create second todo on internal:attr=[placeholder="What needs to be done?"i]
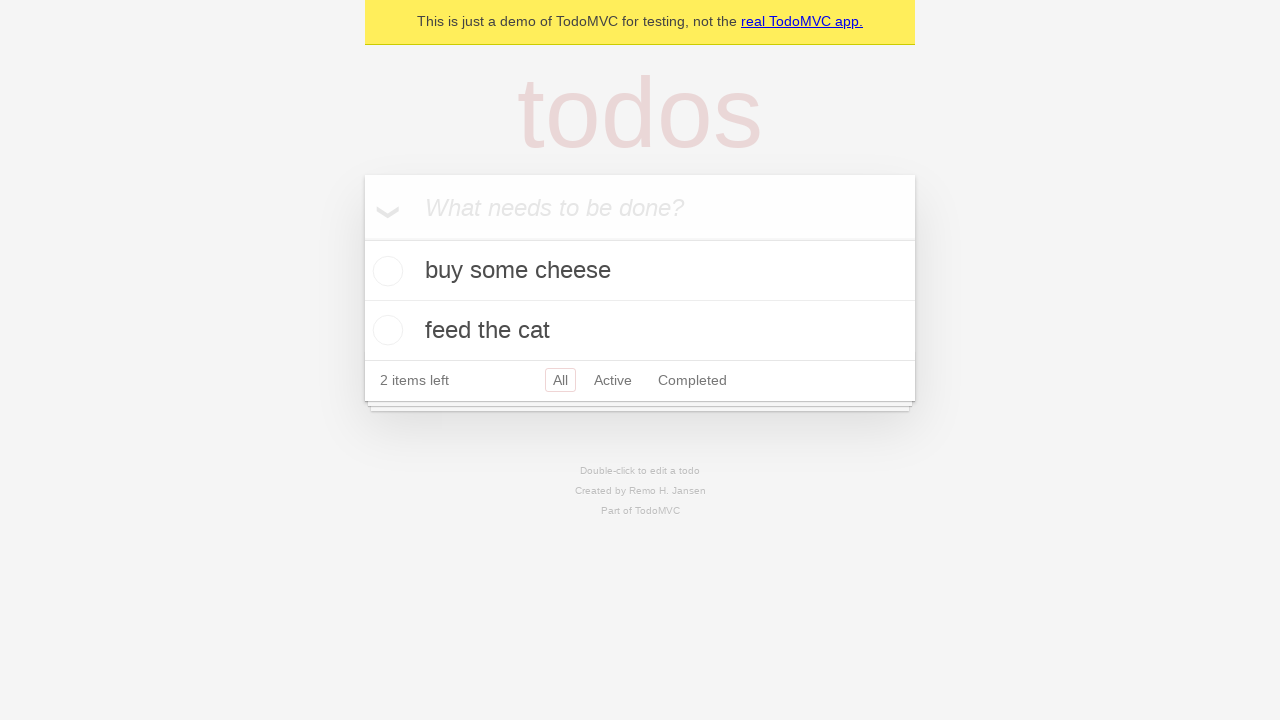

Filled todo input with 'book a doctors appointment' on internal:attr=[placeholder="What needs to be done?"i]
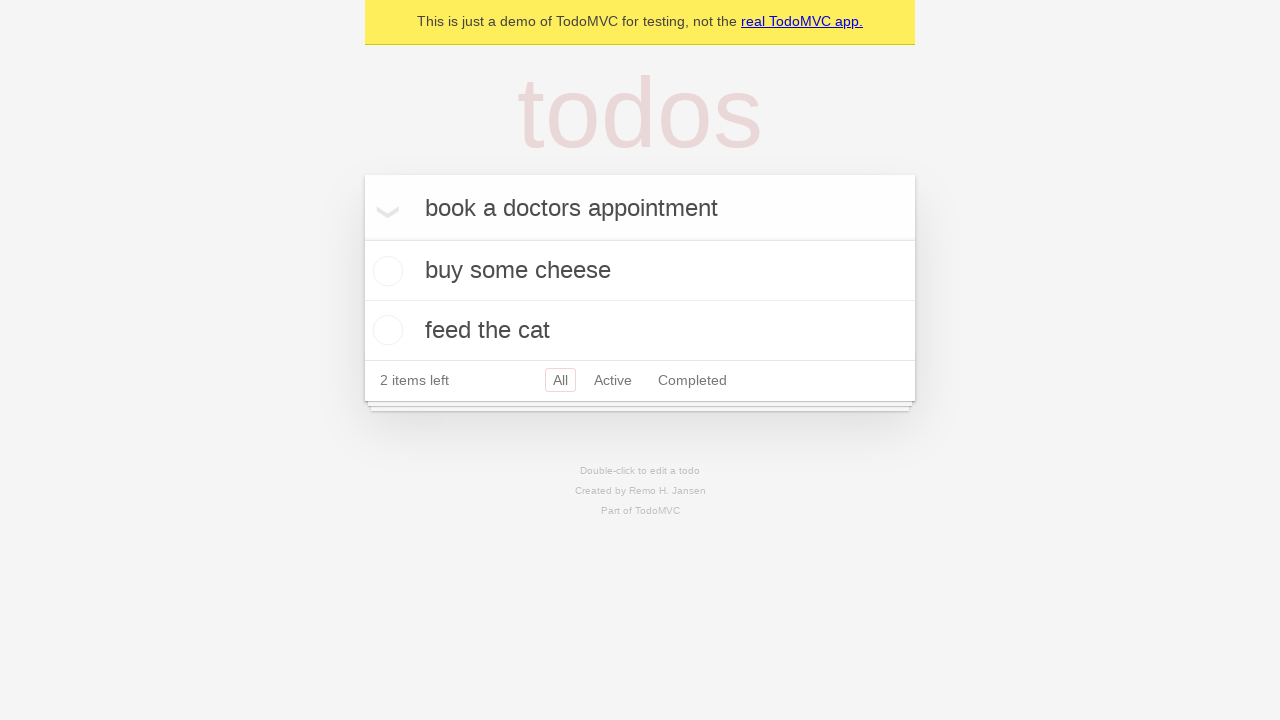

Pressed Enter to create third todo on internal:attr=[placeholder="What needs to be done?"i]
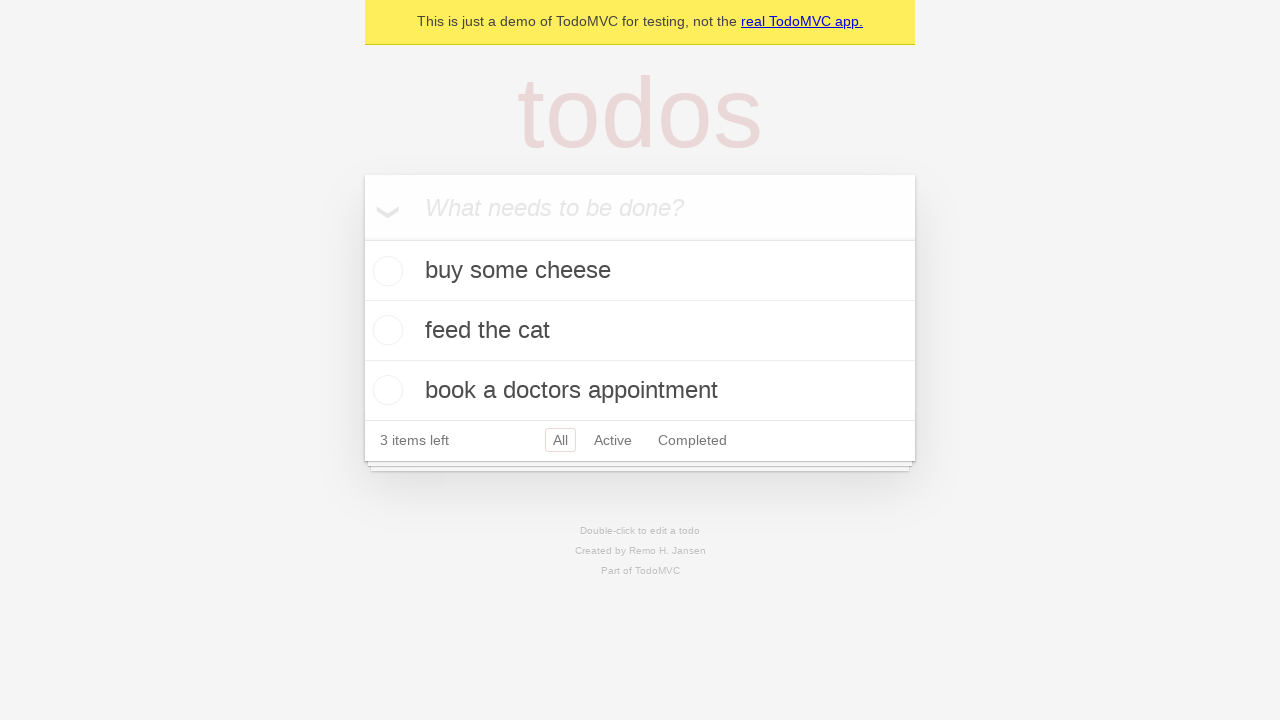

Clicked Active filter link at (613, 440) on internal:role=link[name="Active"i]
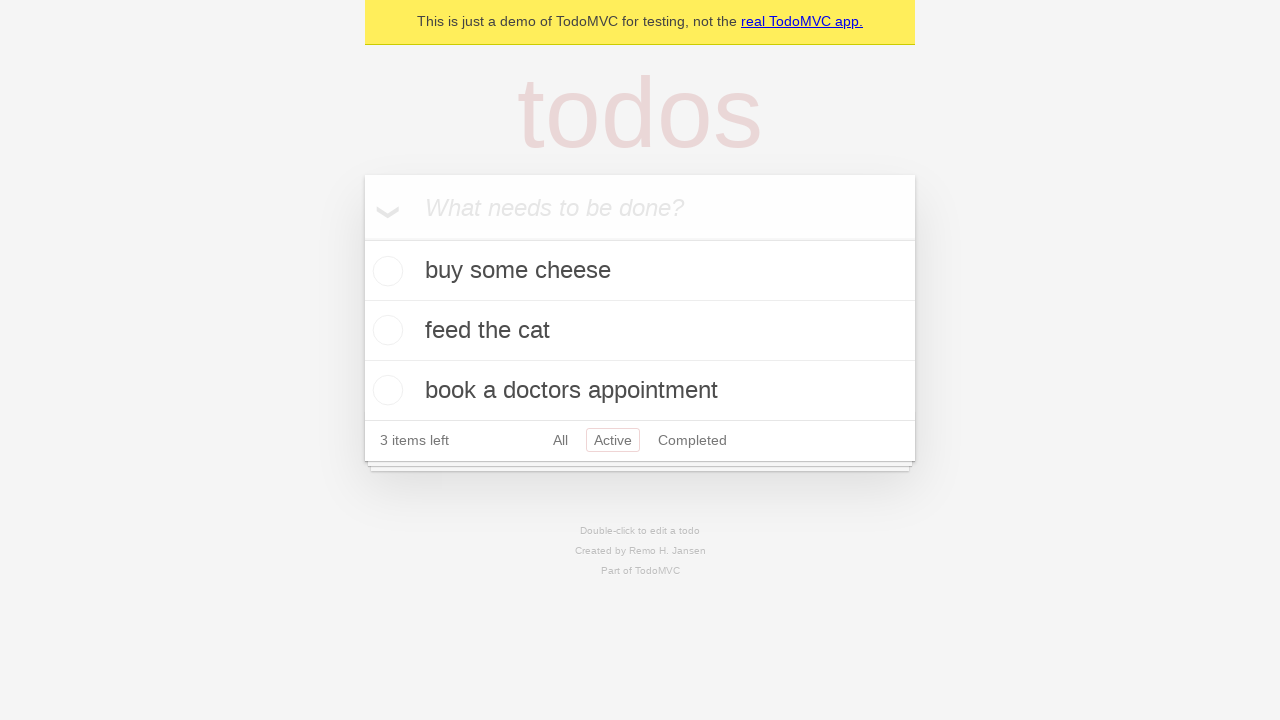

Clicked Completed filter link to verify current filter highlighting at (692, 440) on internal:role=link[name="Completed"i]
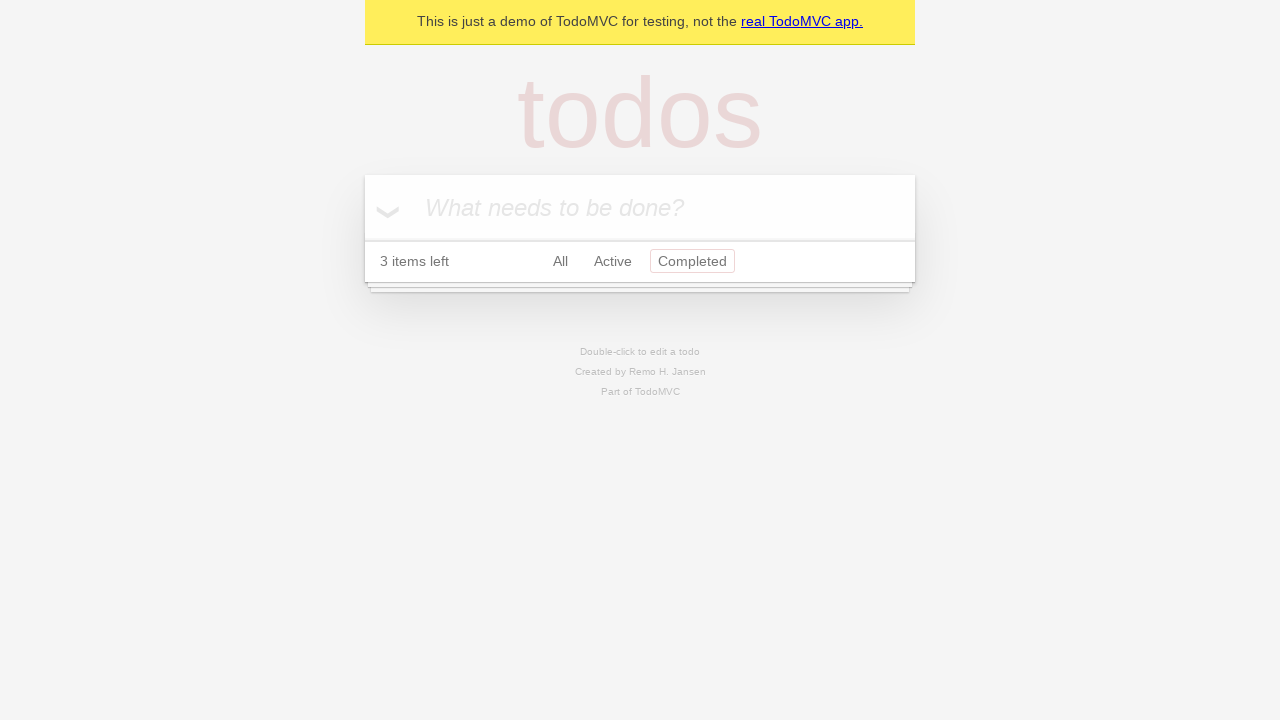

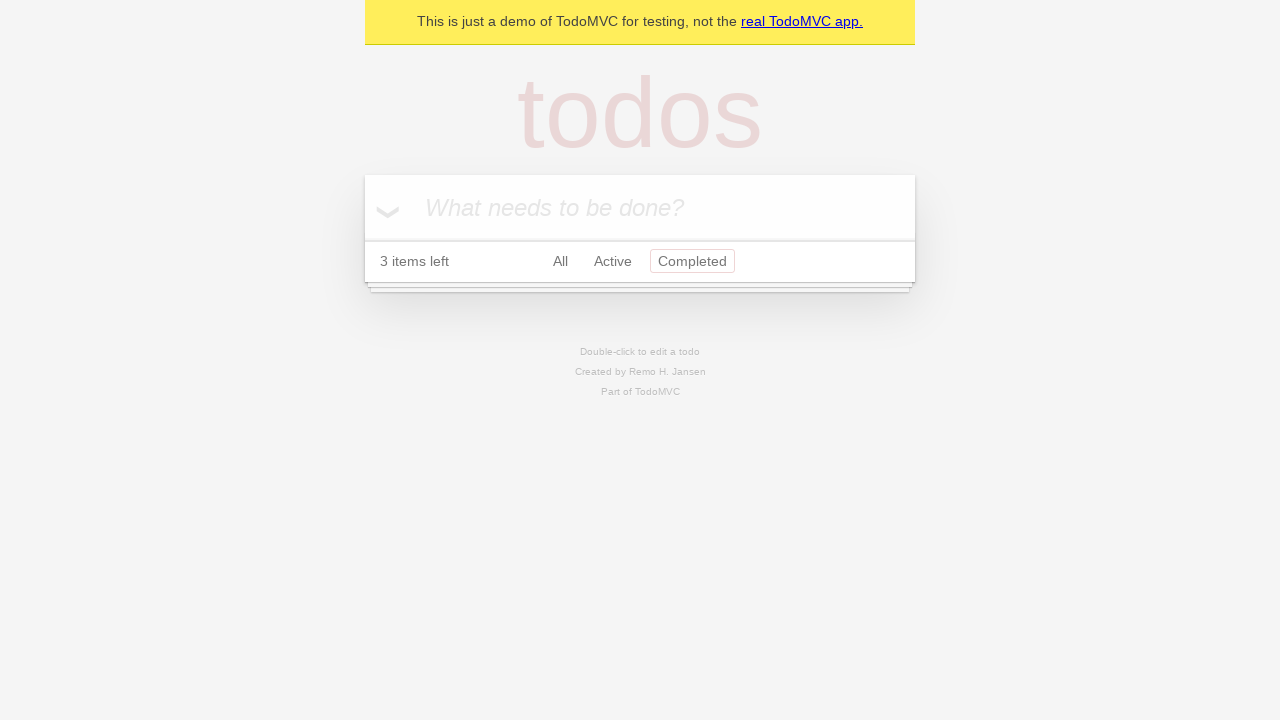